Navigates through a series of portfolio websites hosted on Firebase, verifying each page loads successfully.

Starting URL: https://proyecto-cintianecol.web.app/

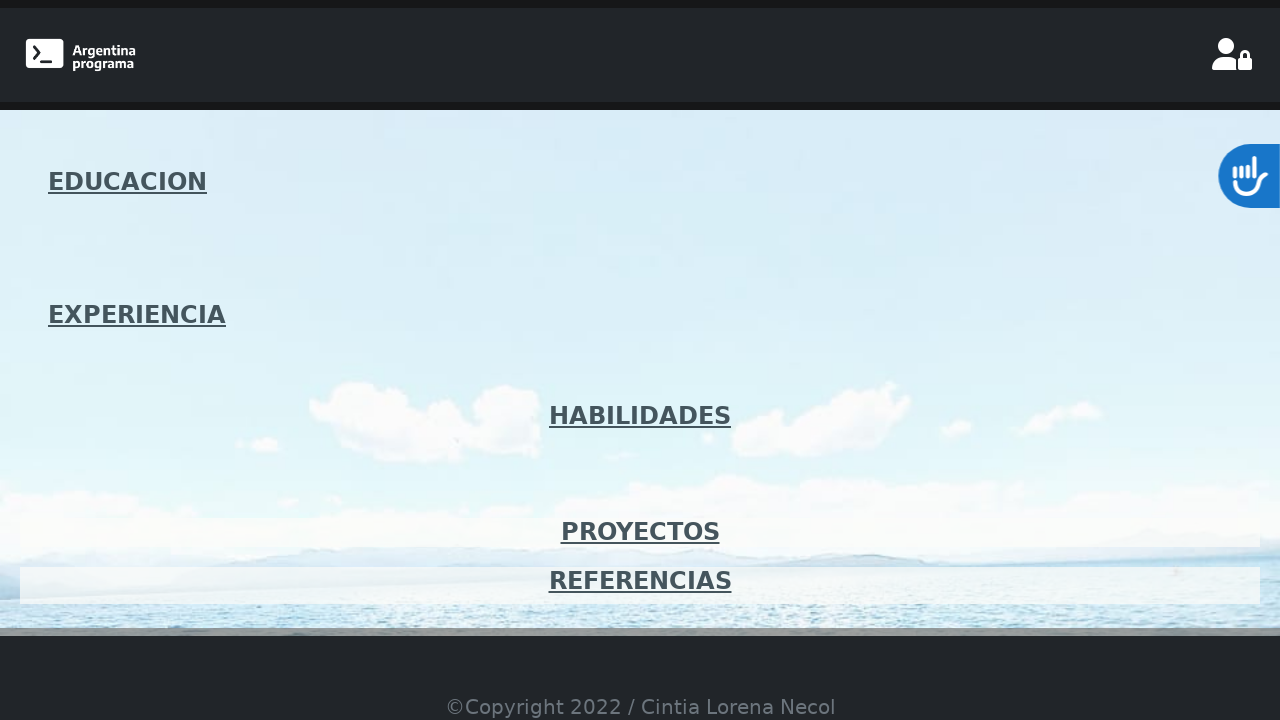

First portfolio (proyecto-cintianecol) loaded successfully
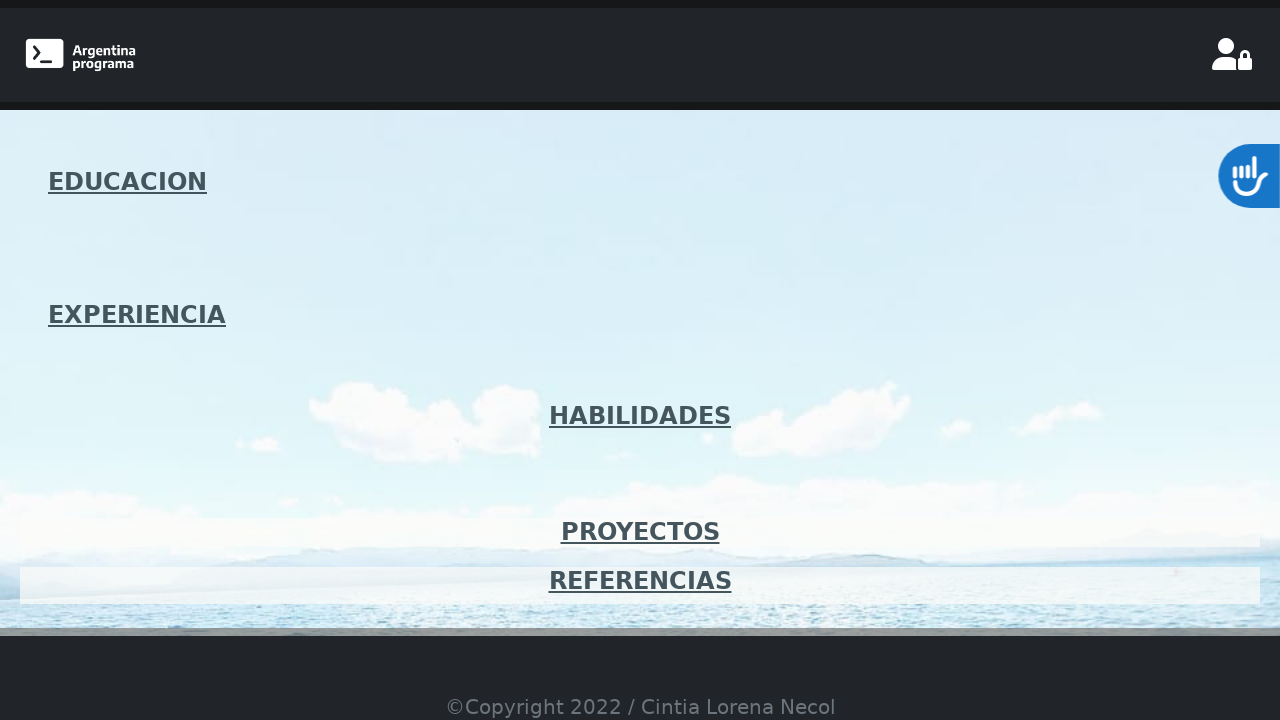

Navigated to second portfolio (pov-portfolio)
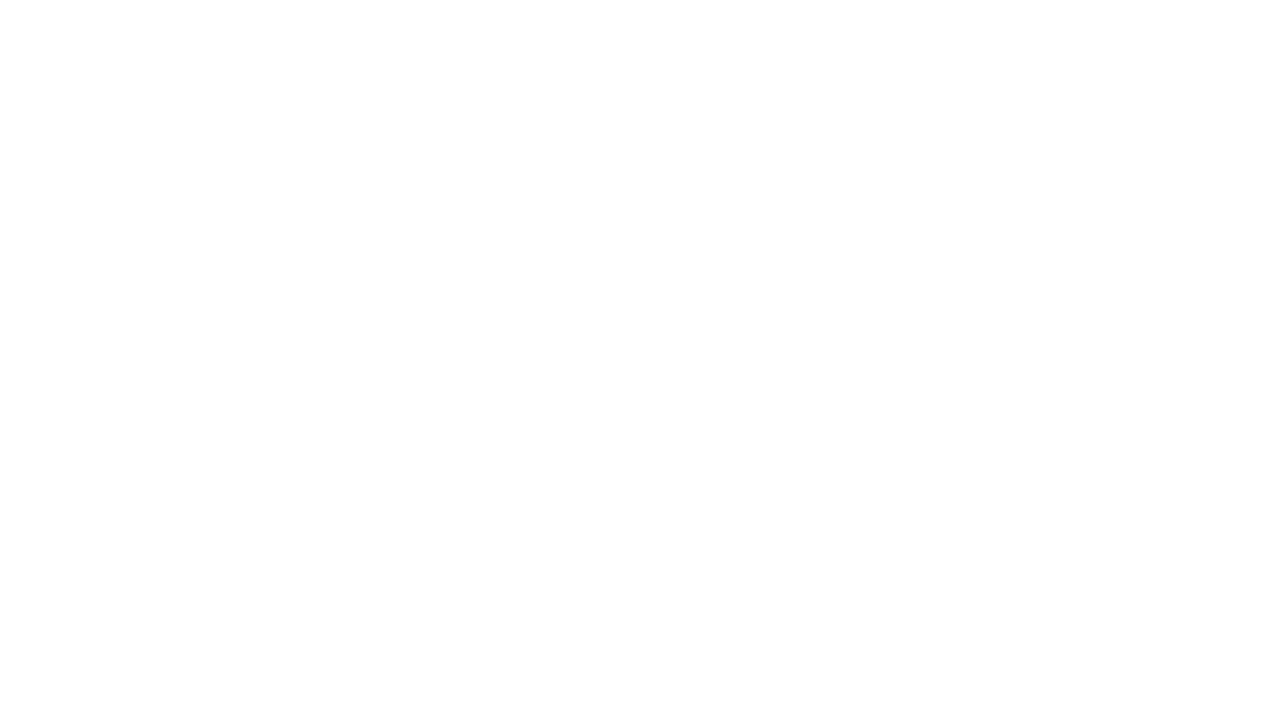

Second portfolio (pov-portfolio) loaded successfully
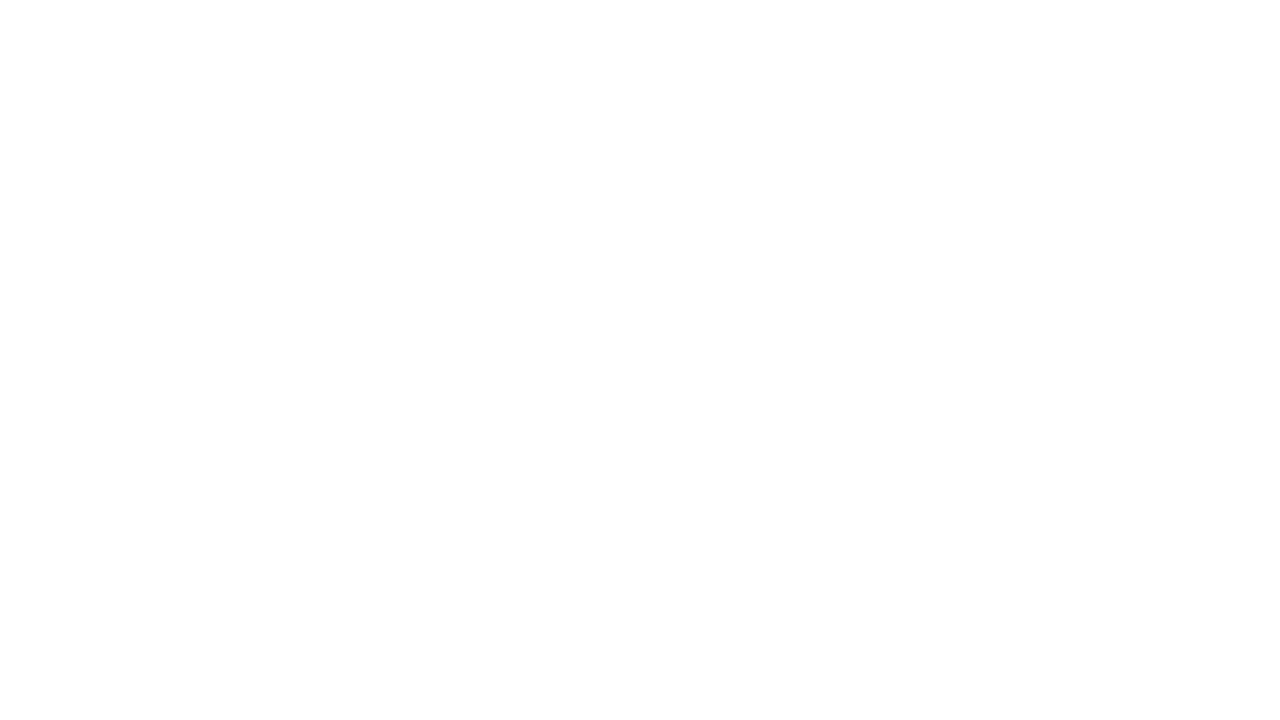

Navigated to third portfolio (portfolio-karinsd)
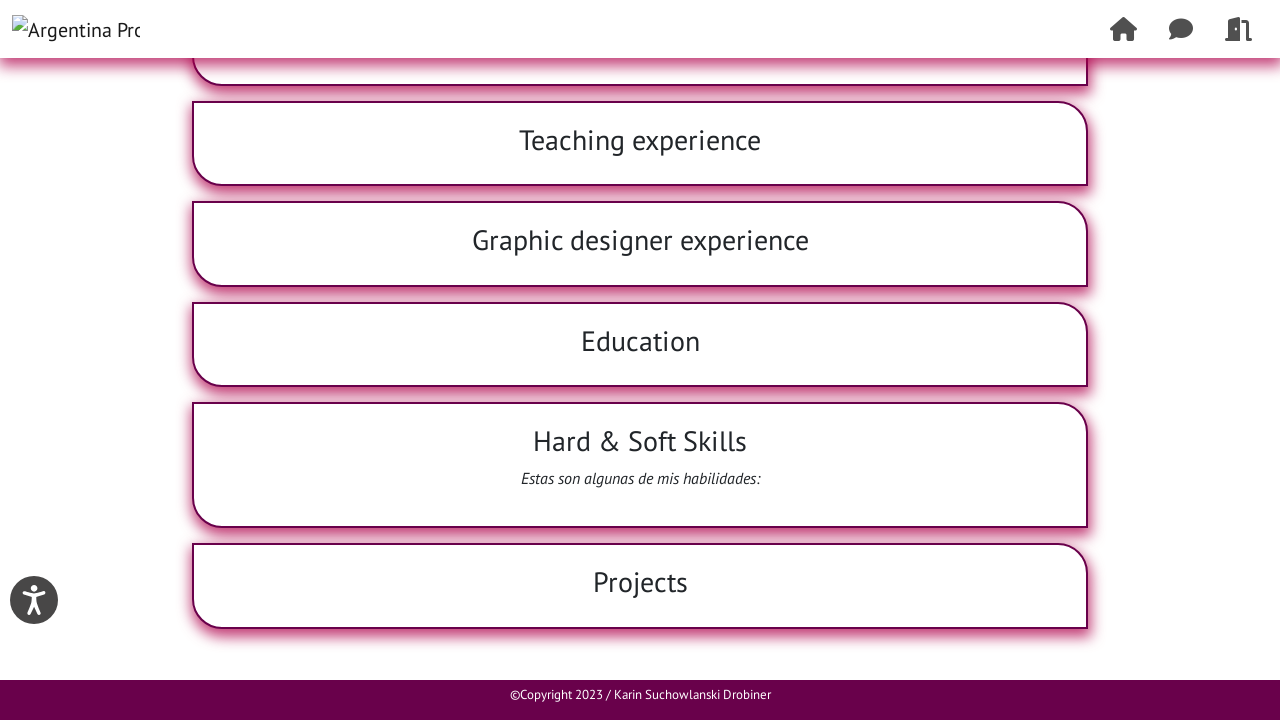

Third portfolio (portfolio-karinsd) loaded successfully
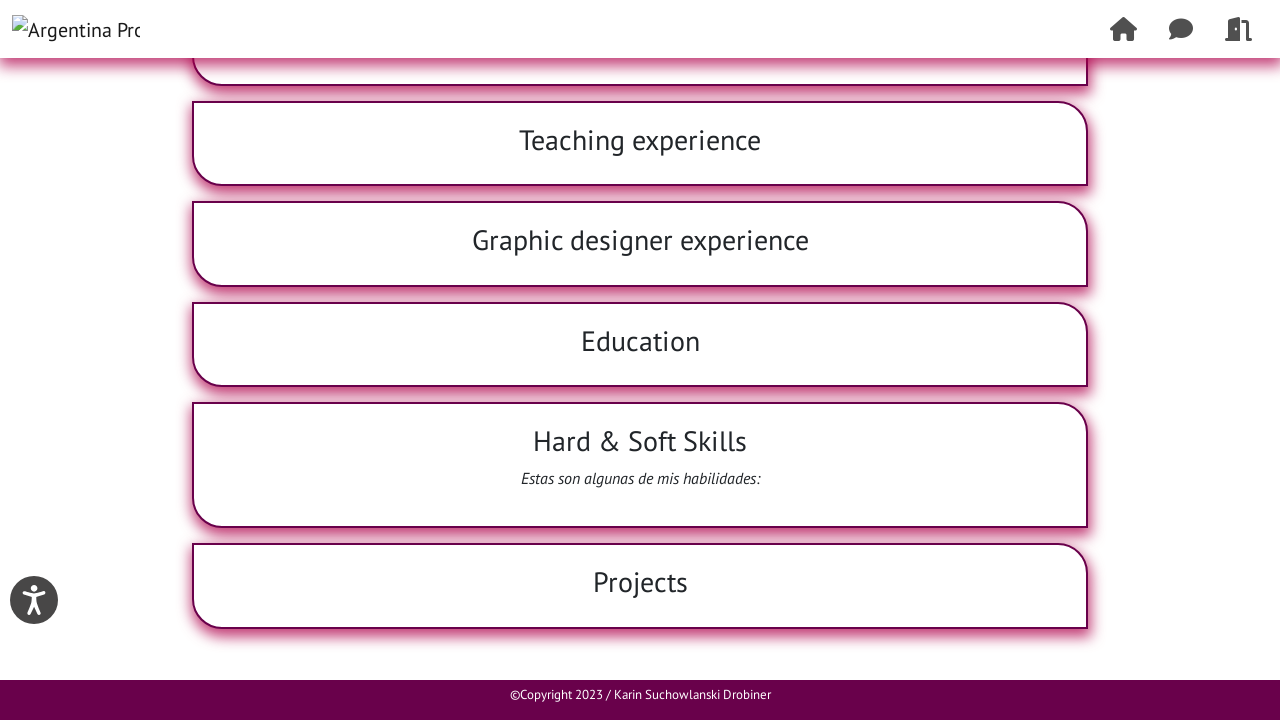

Navigated to fourth portfolio (portfolioale)
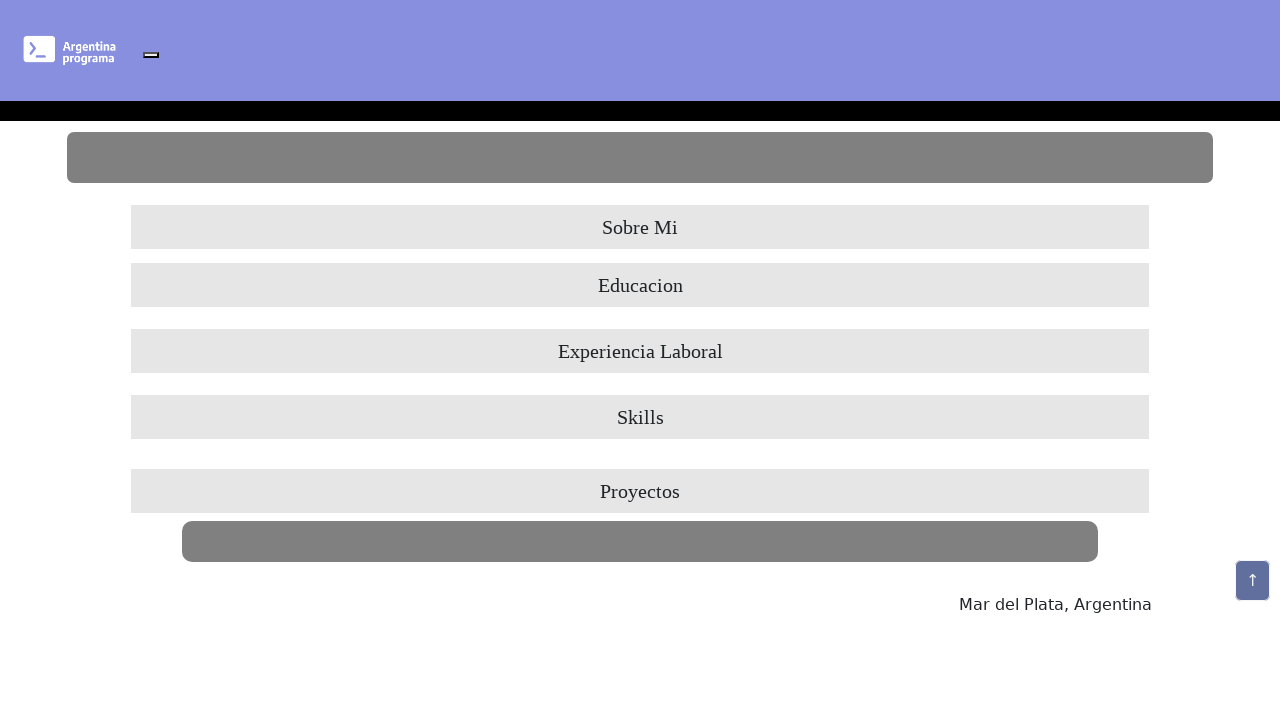

Fourth portfolio (portfolioale) loaded successfully
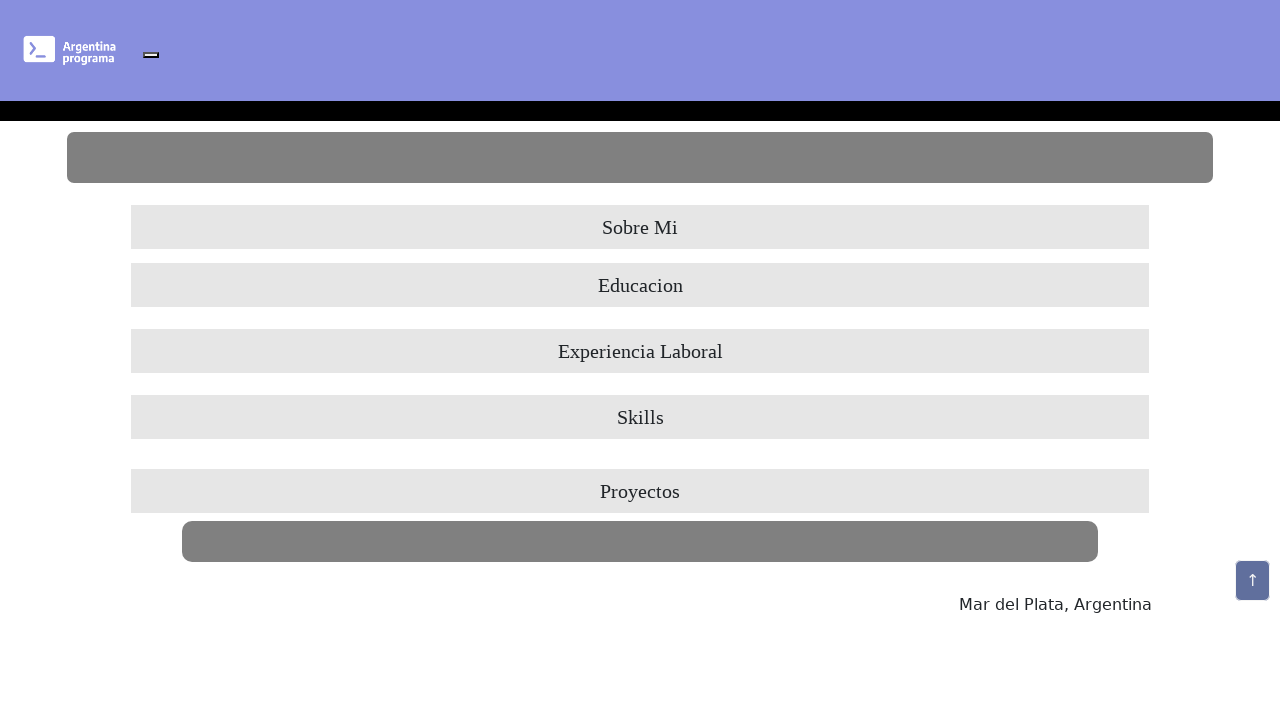

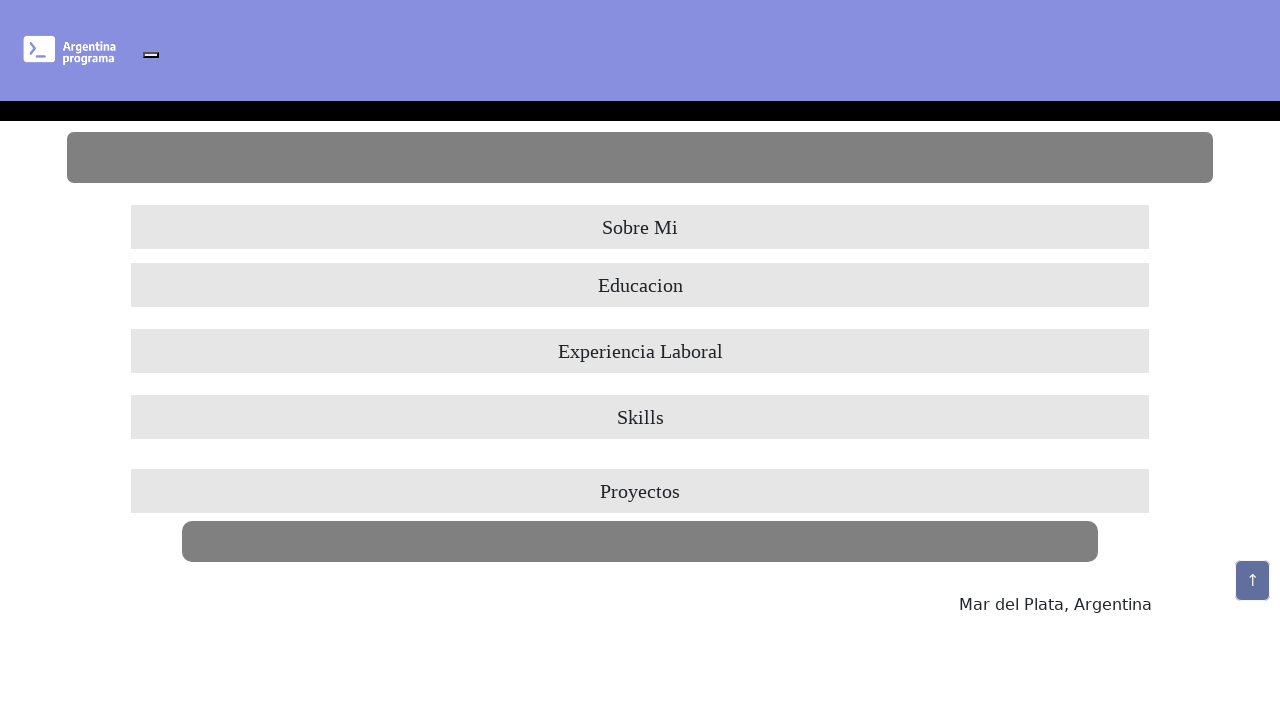